Simple test that navigates to YouTube homepage and maximizes the browser window

Starting URL: https://www.youtube.com/

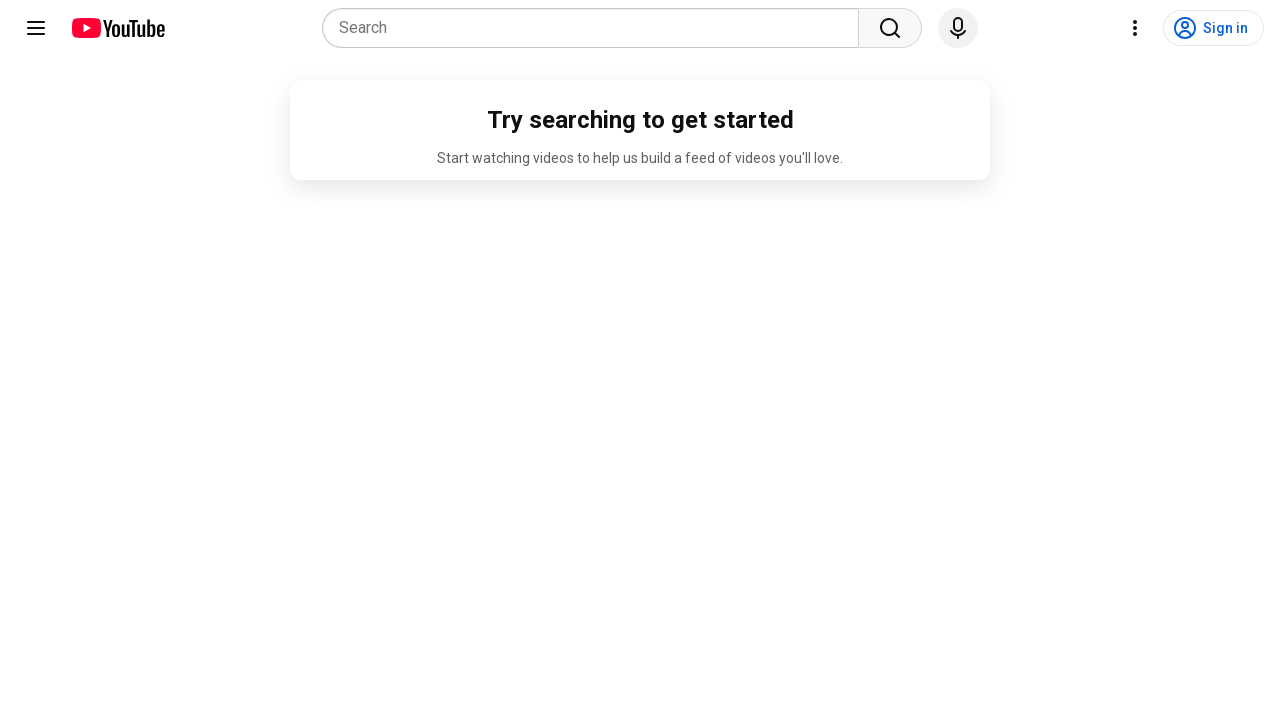

Set viewport size to 1920x1080
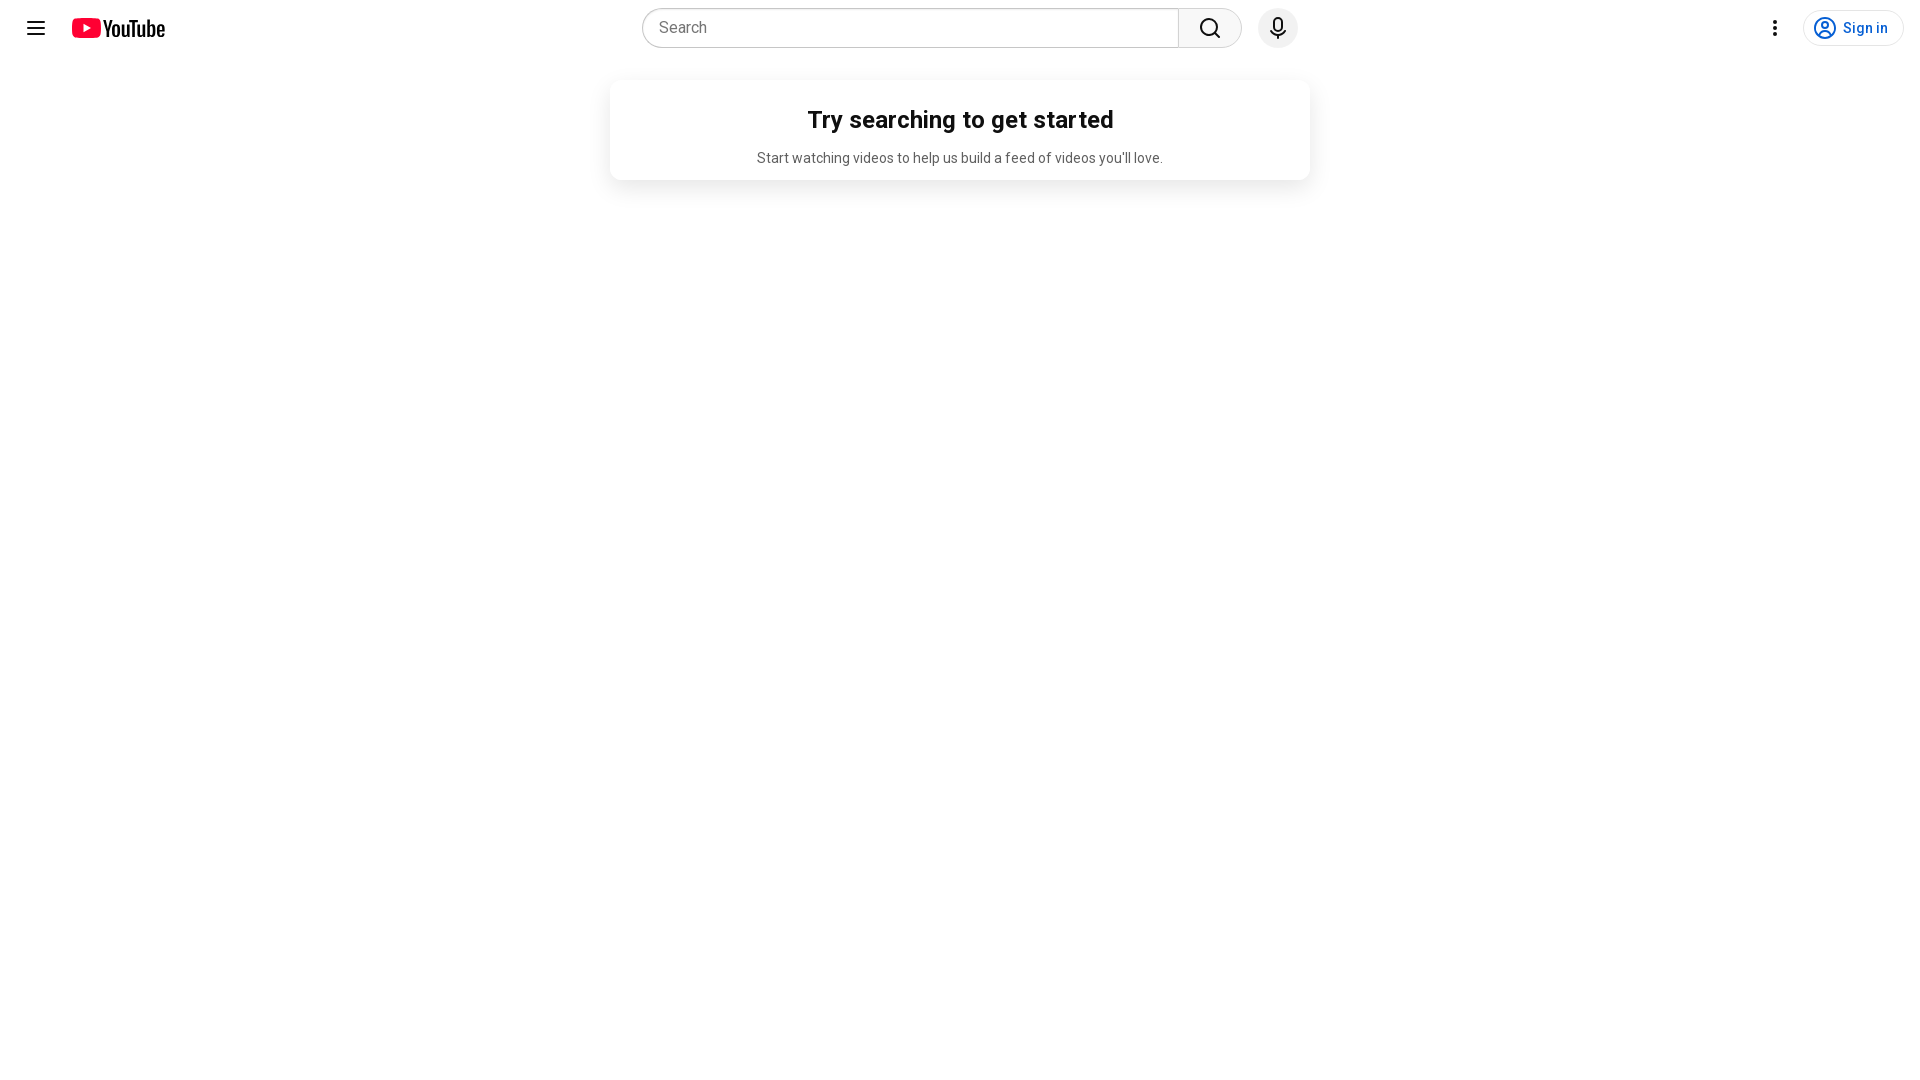

YouTube homepage loaded and DOM content ready
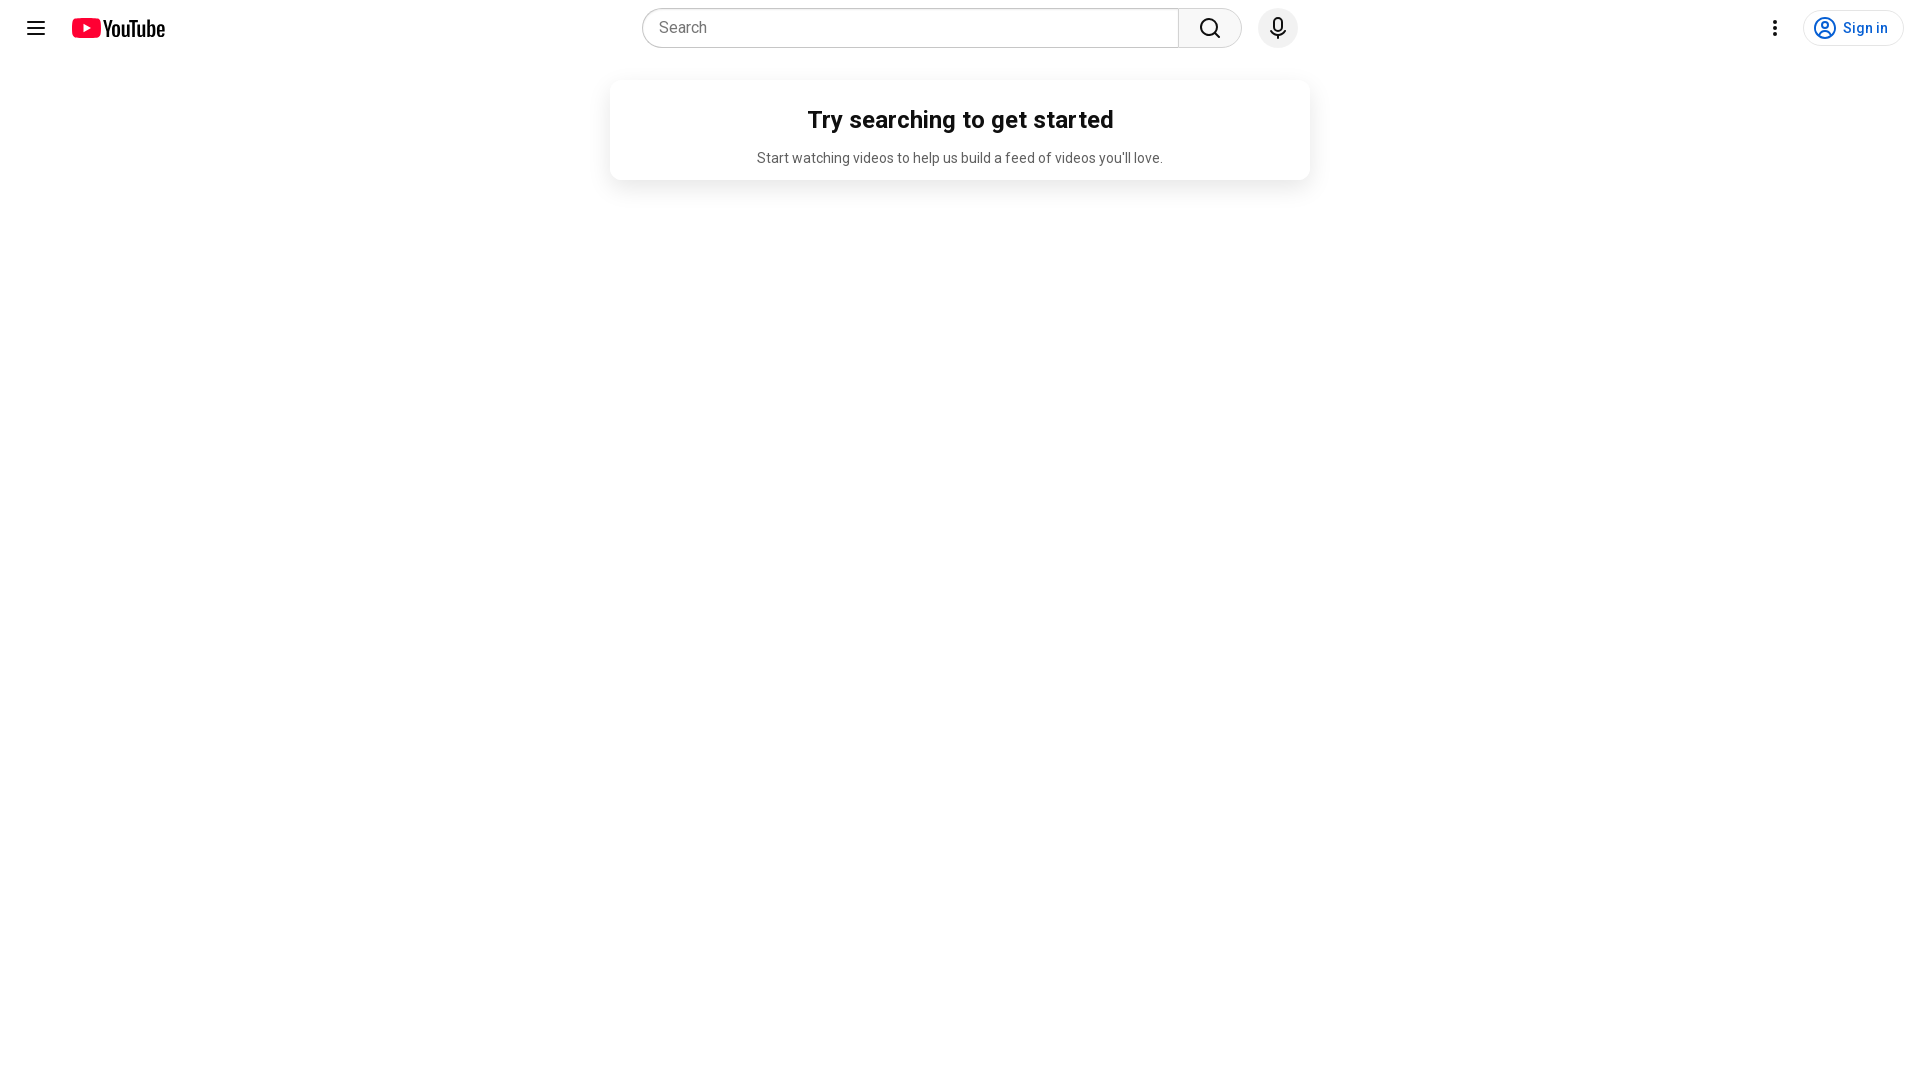

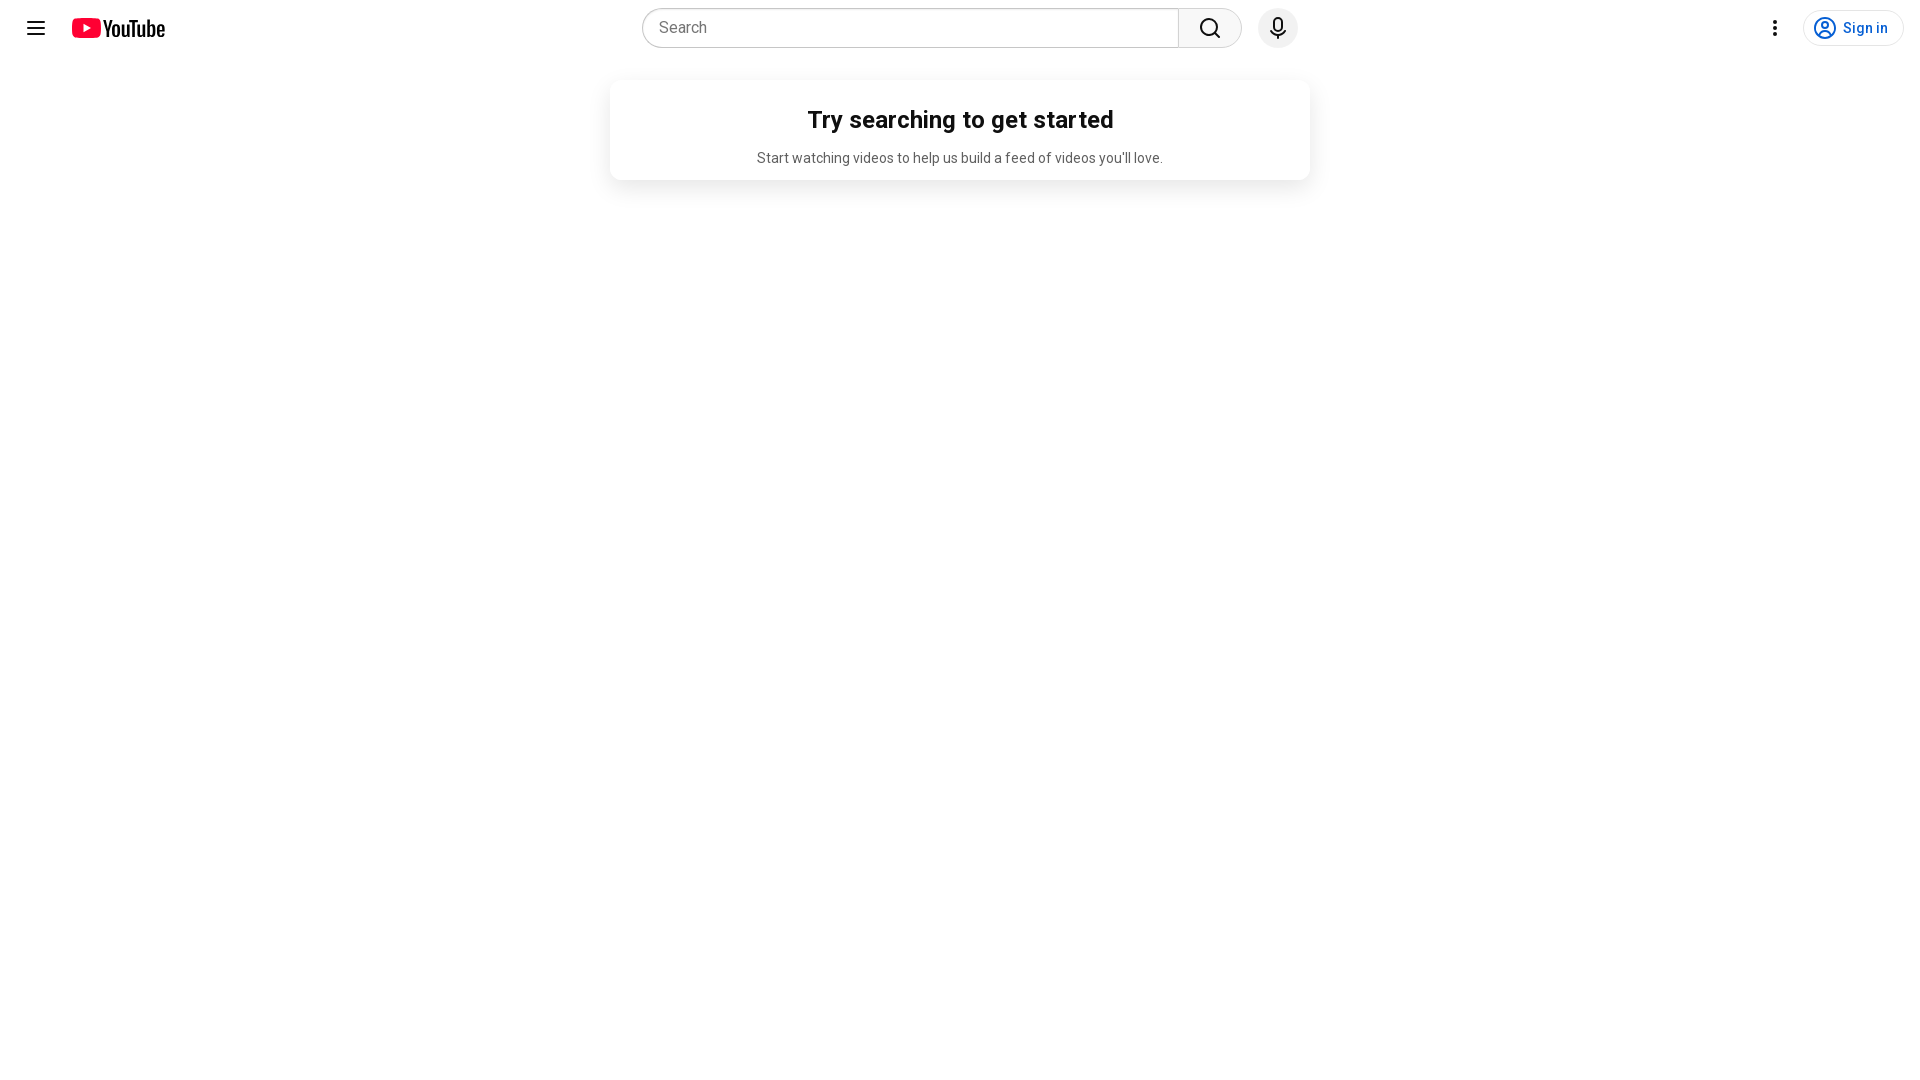